Tests that other controls are hidden when editing a todo item

Starting URL: https://demo.playwright.dev/todomvc

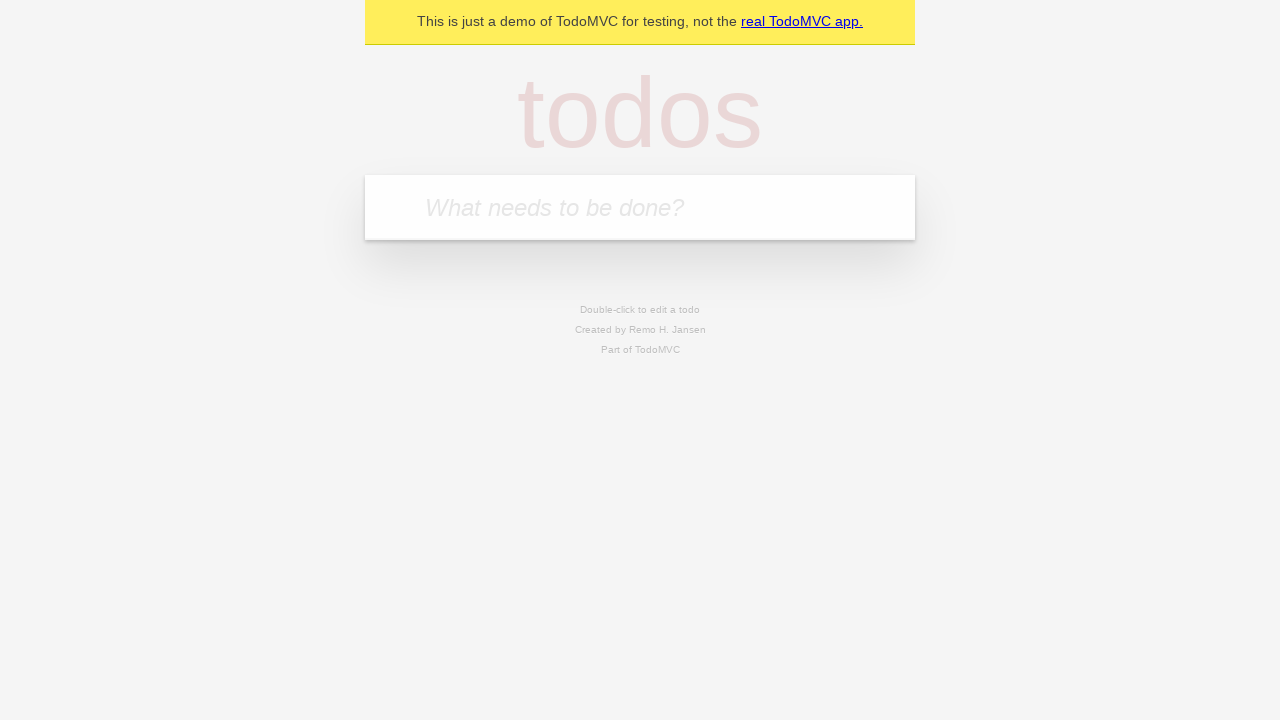

Filled new todo field with 'buy some cheese' on internal:attr=[placeholder="What needs to be done?"i]
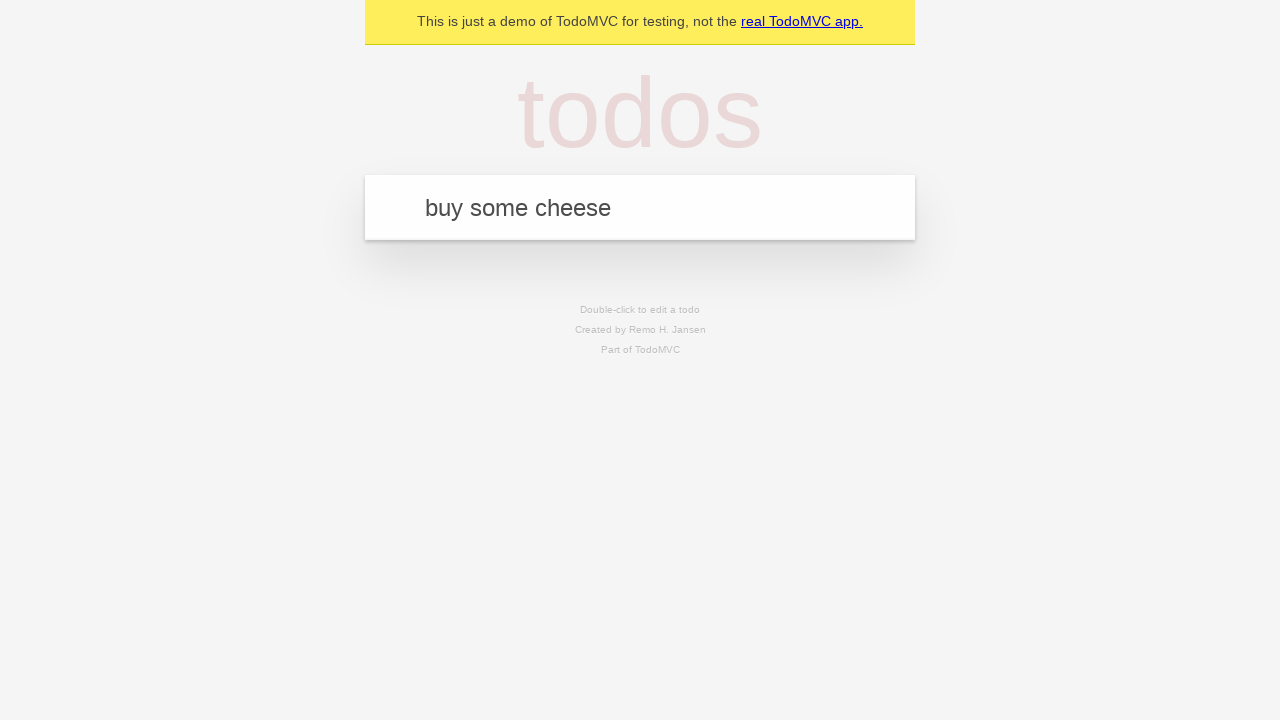

Pressed Enter to create first todo on internal:attr=[placeholder="What needs to be done?"i]
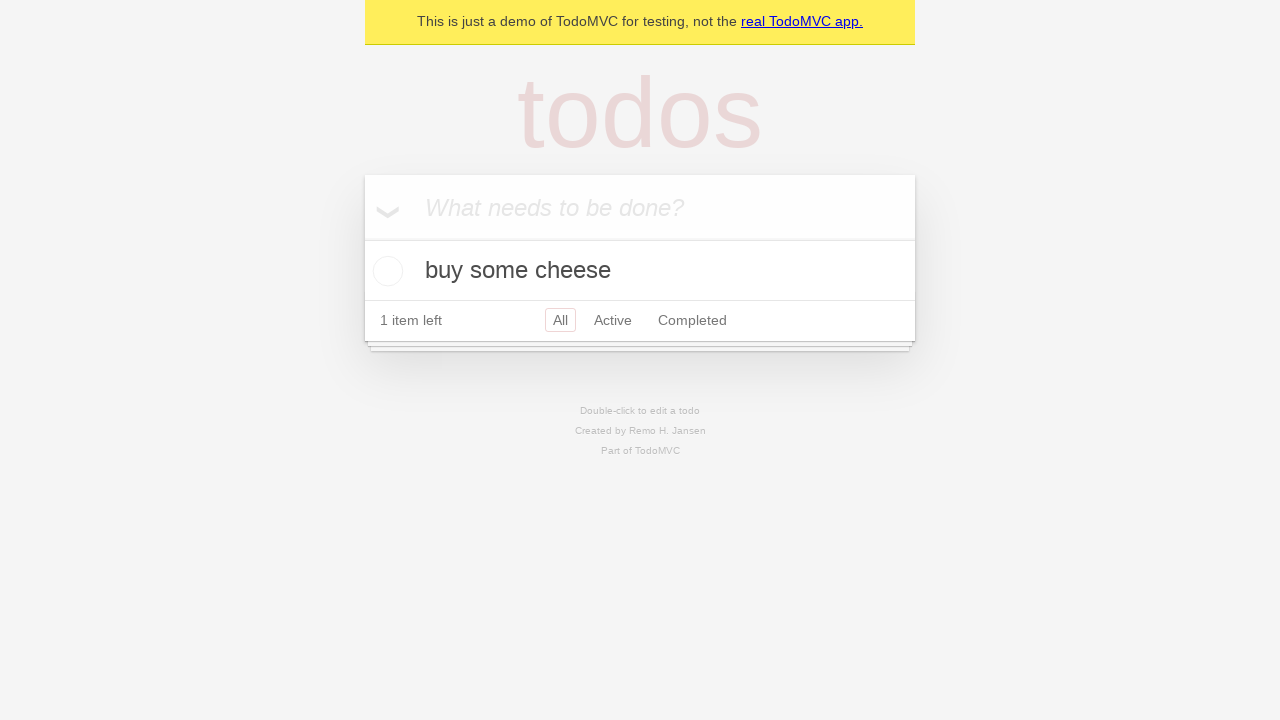

Filled new todo field with 'feed the cat' on internal:attr=[placeholder="What needs to be done?"i]
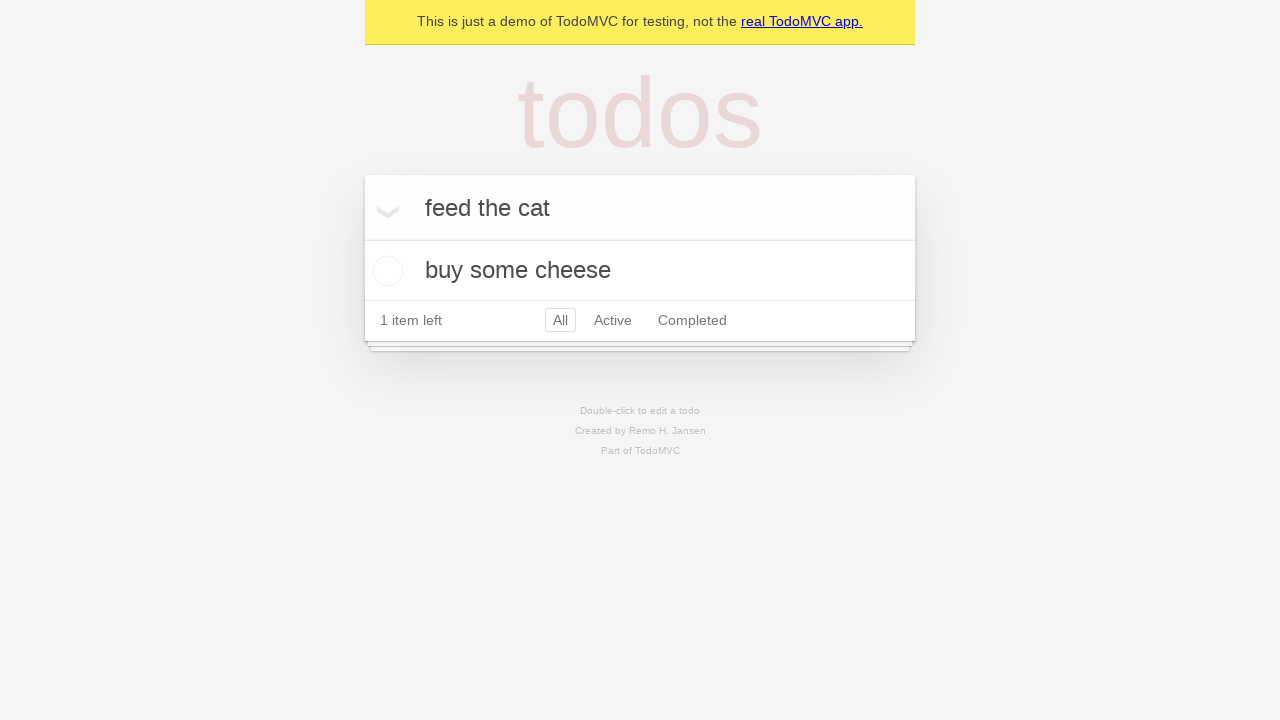

Pressed Enter to create second todo on internal:attr=[placeholder="What needs to be done?"i]
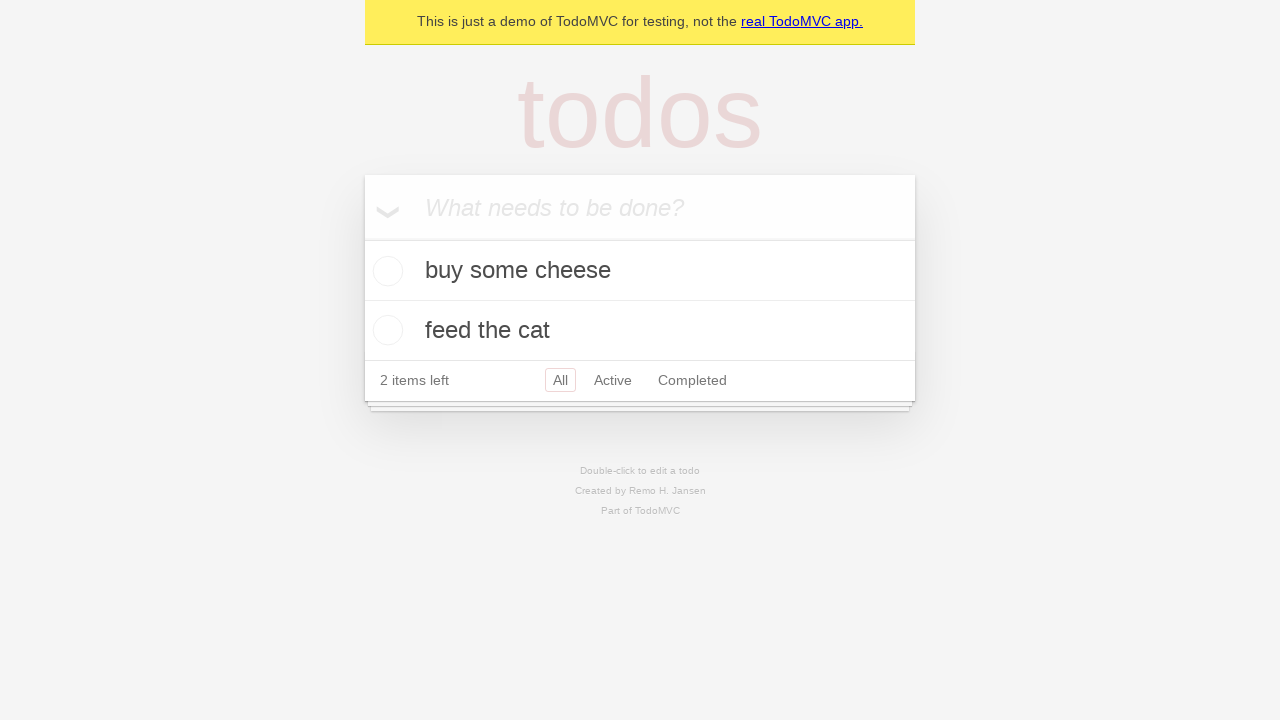

Filled new todo field with 'book a doctors appointment' on internal:attr=[placeholder="What needs to be done?"i]
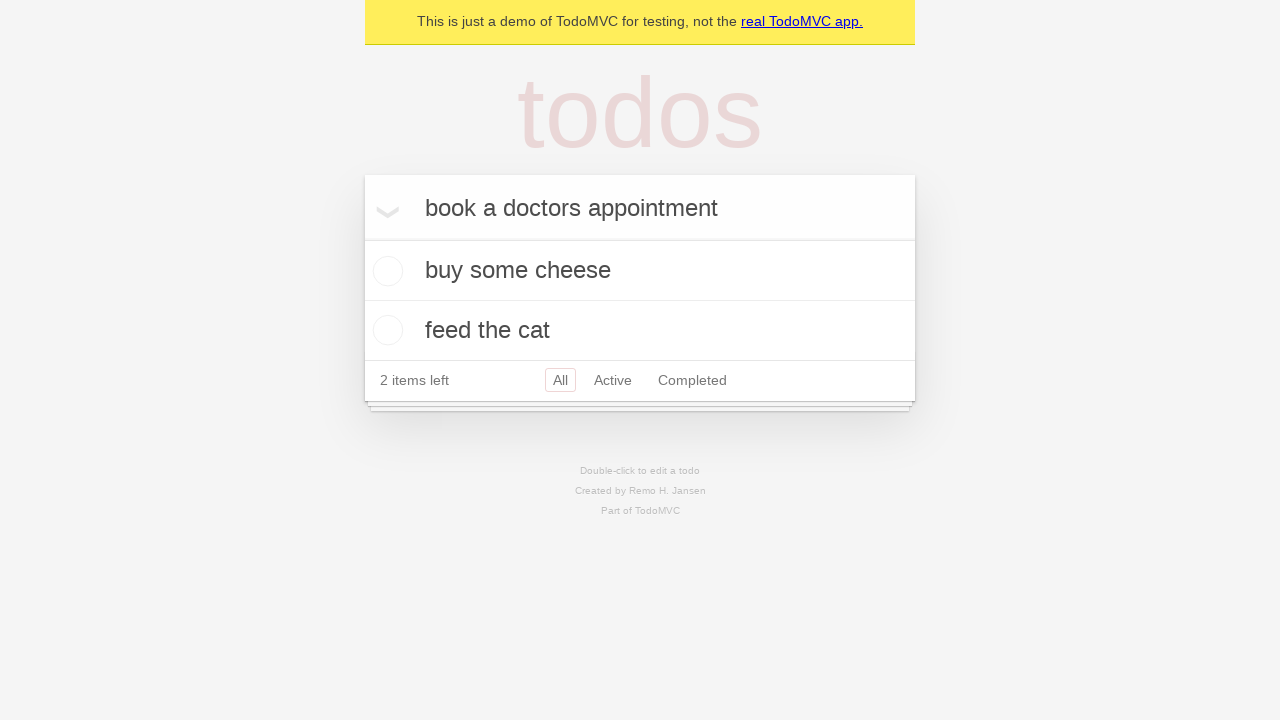

Pressed Enter to create third todo on internal:attr=[placeholder="What needs to be done?"i]
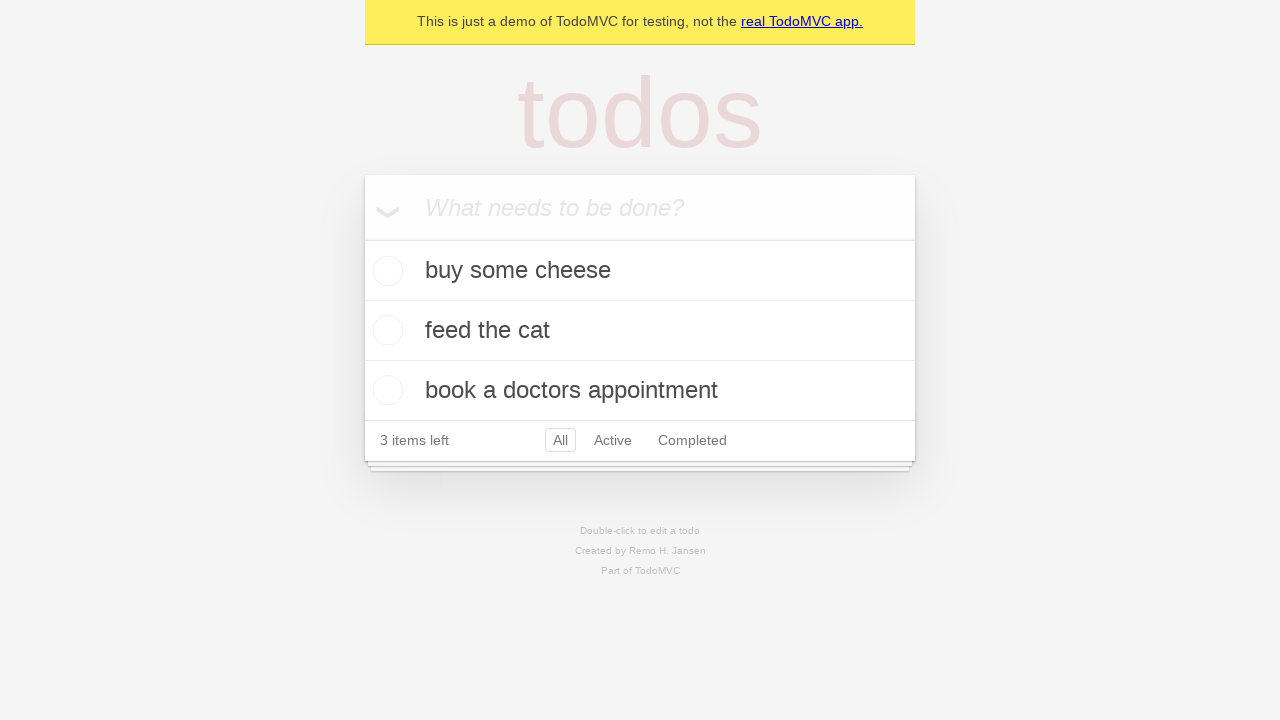

Double-clicked second todo item to enter edit mode at (640, 331) on internal:testid=[data-testid="todo-item"s] >> nth=1
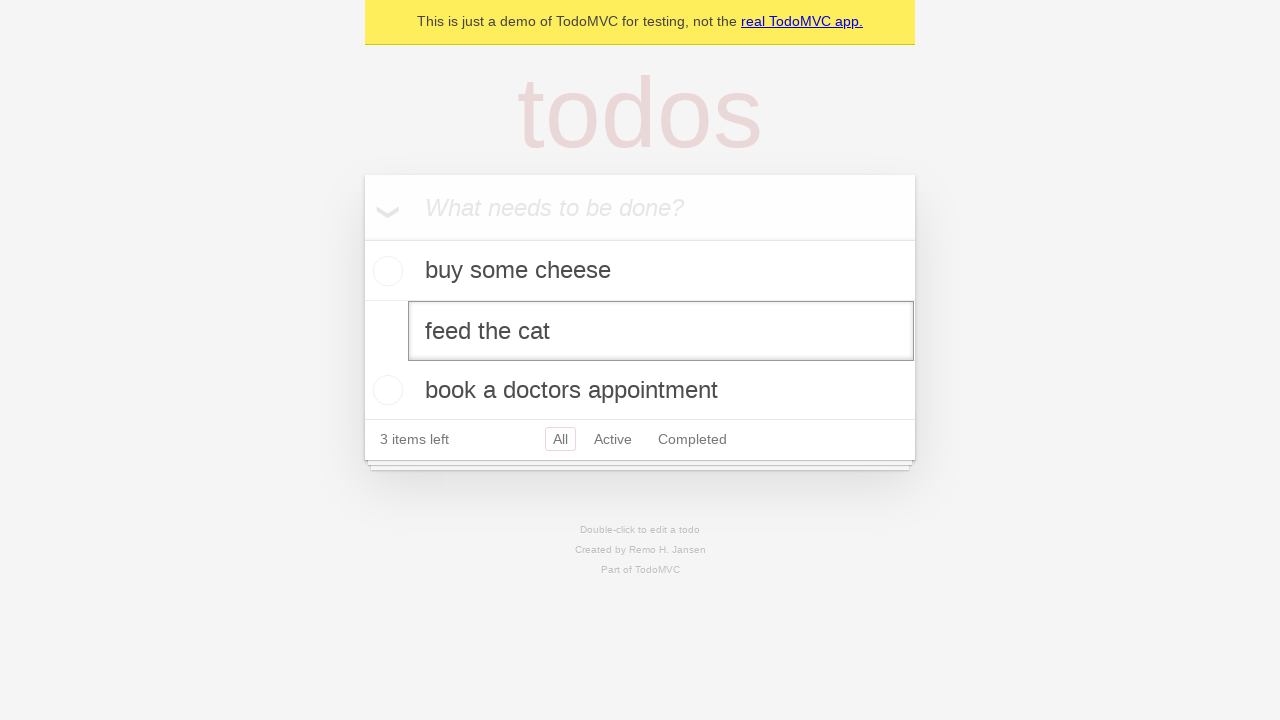

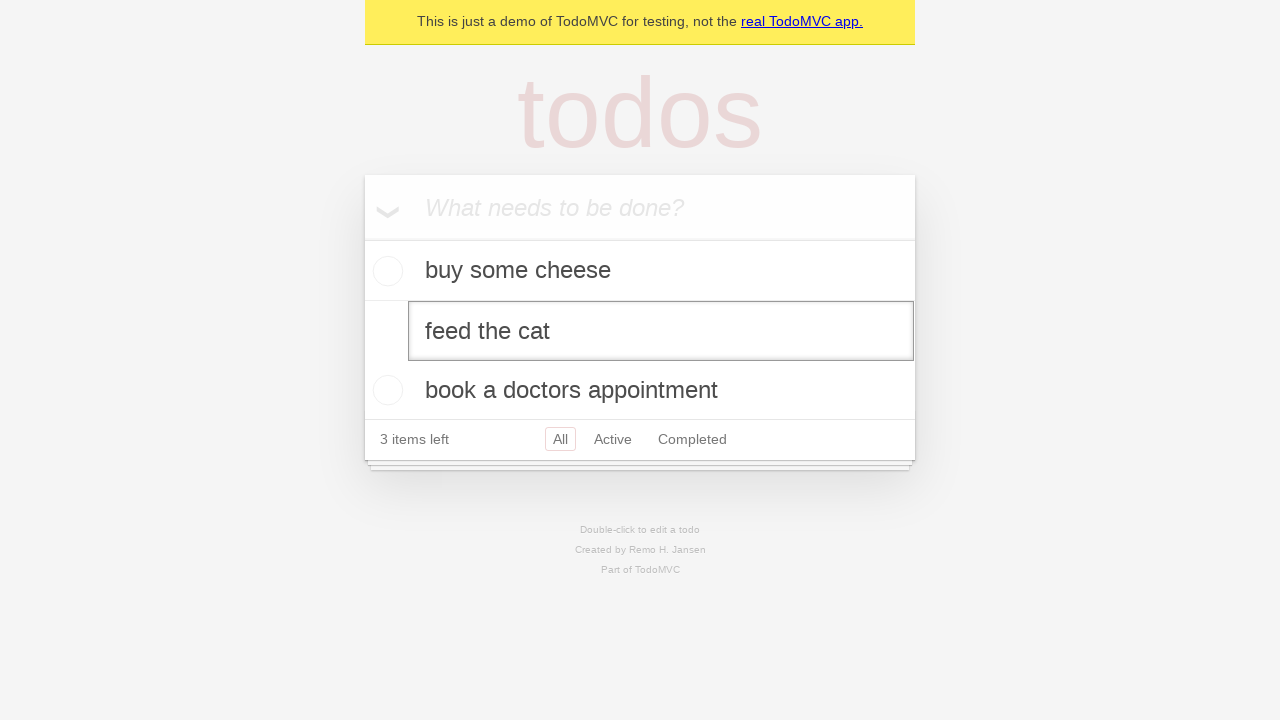